Tests autocomplete functionality by typing "ind" in the search field and selecting "India" from the dropdown suggestions

Starting URL: https://rahulshettyacademy.com/AutomationPractice/

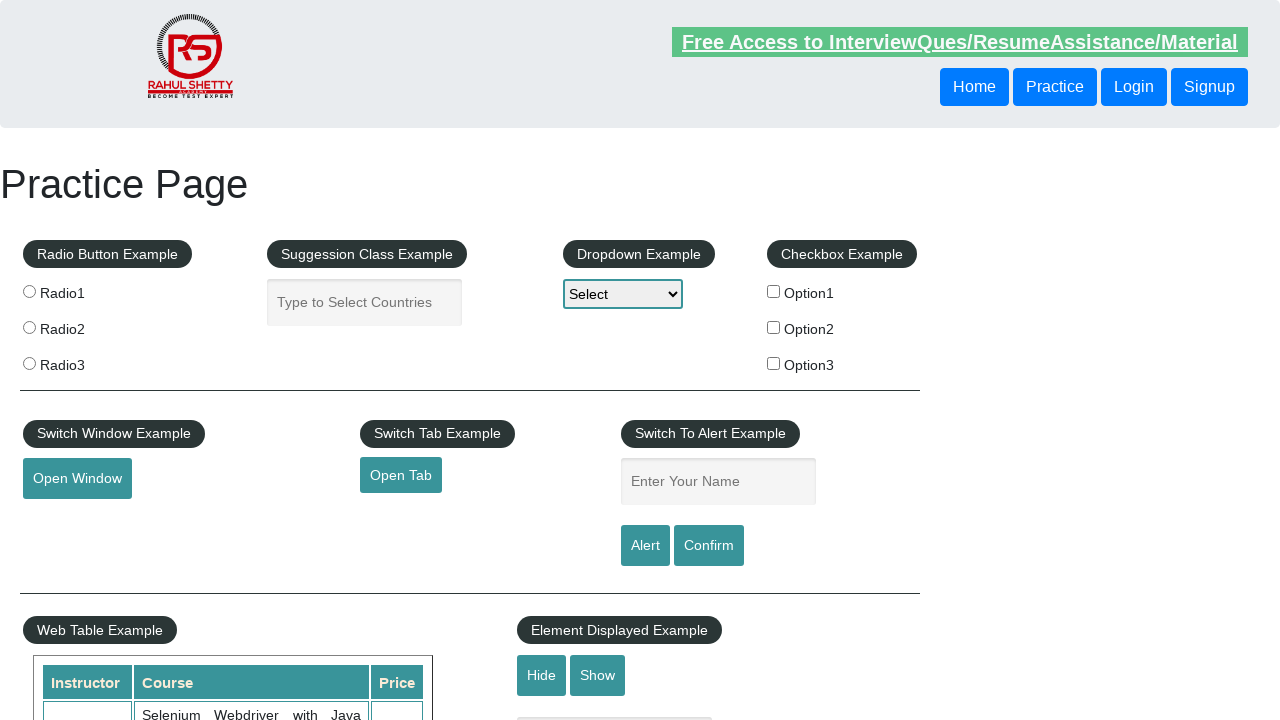

Typed 'ind' in the autocomplete search field on #autocomplete
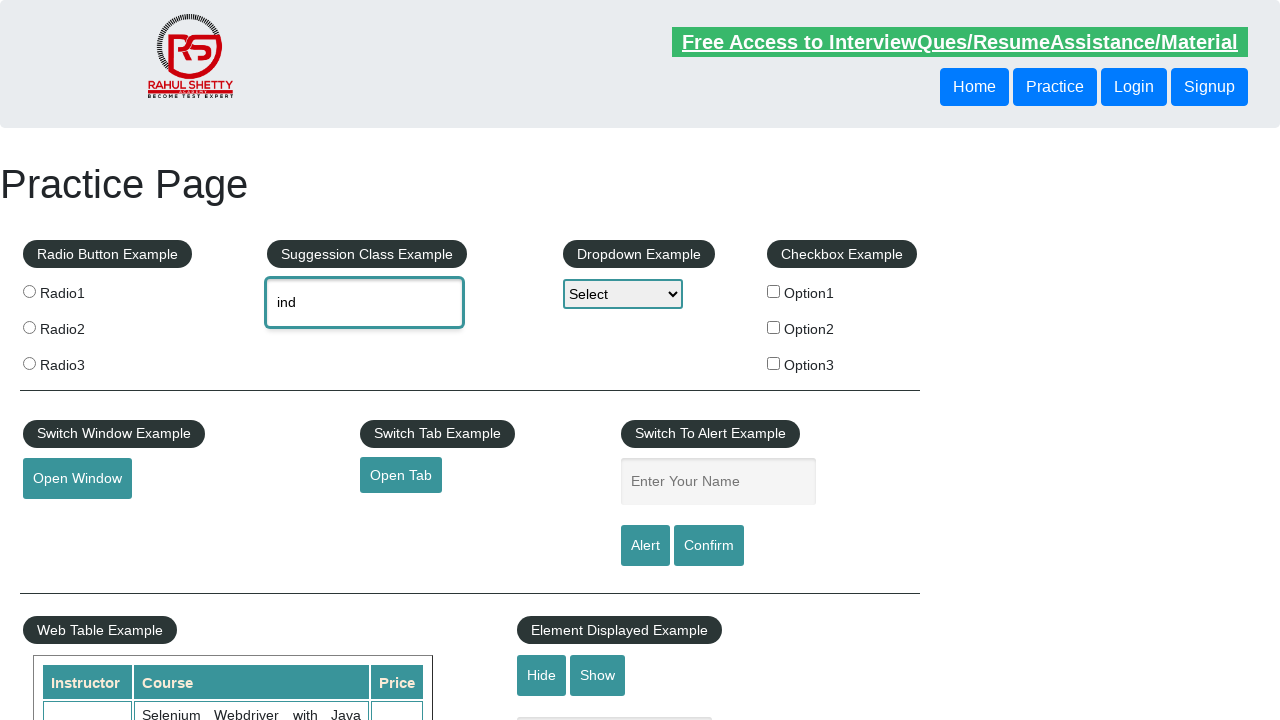

Dropdown suggestions loaded and became visible
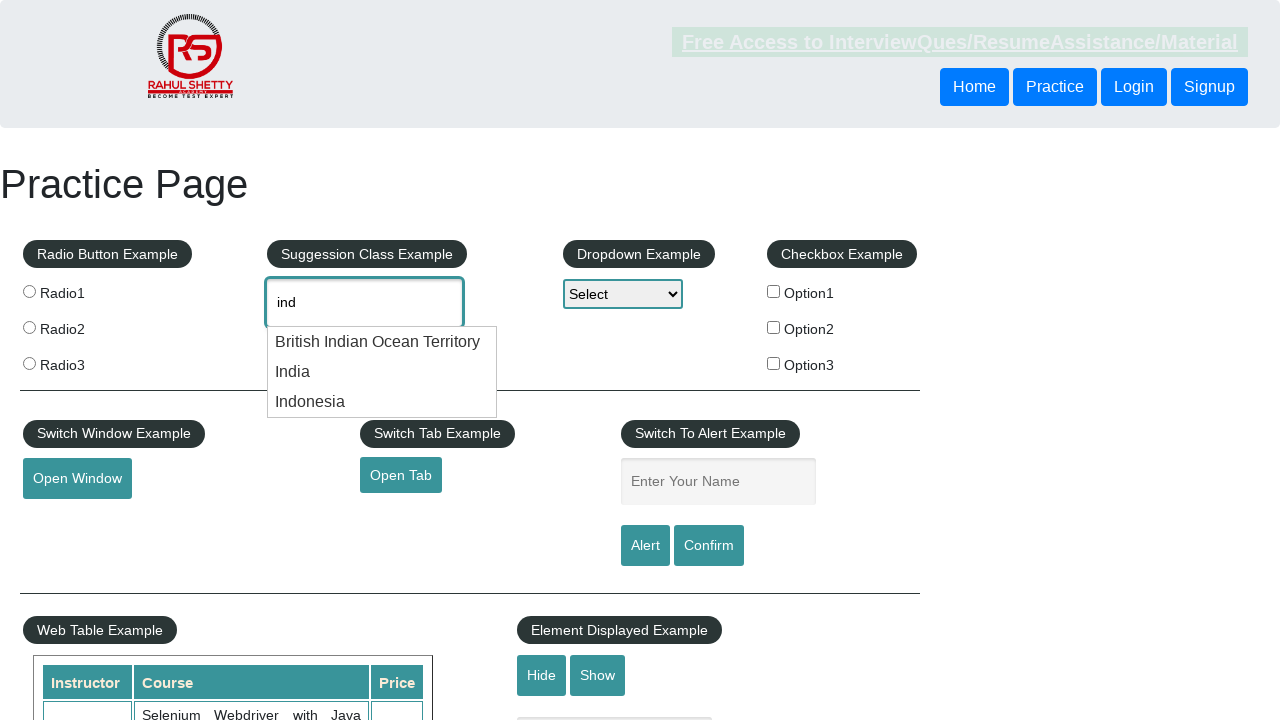

Retrieved 3 suggestion items from dropdown
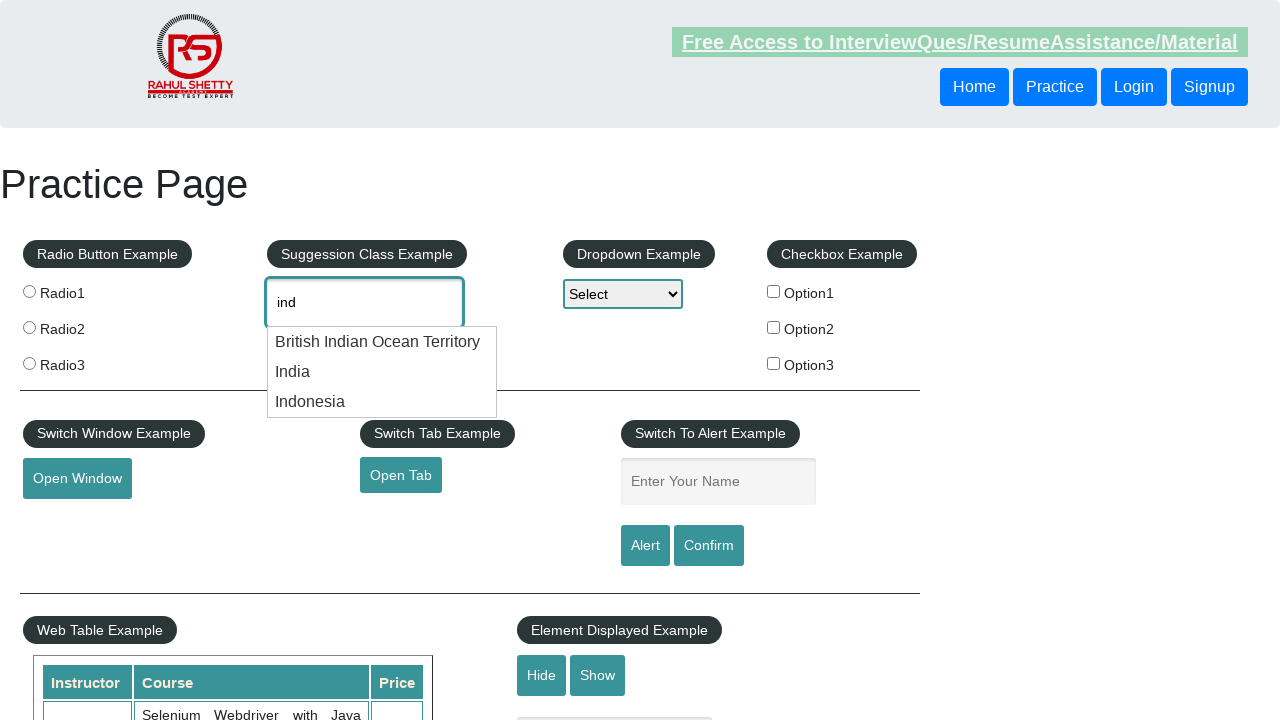

Pressed ArrowDown to navigate to next suggestion (item 1) on #autocomplete
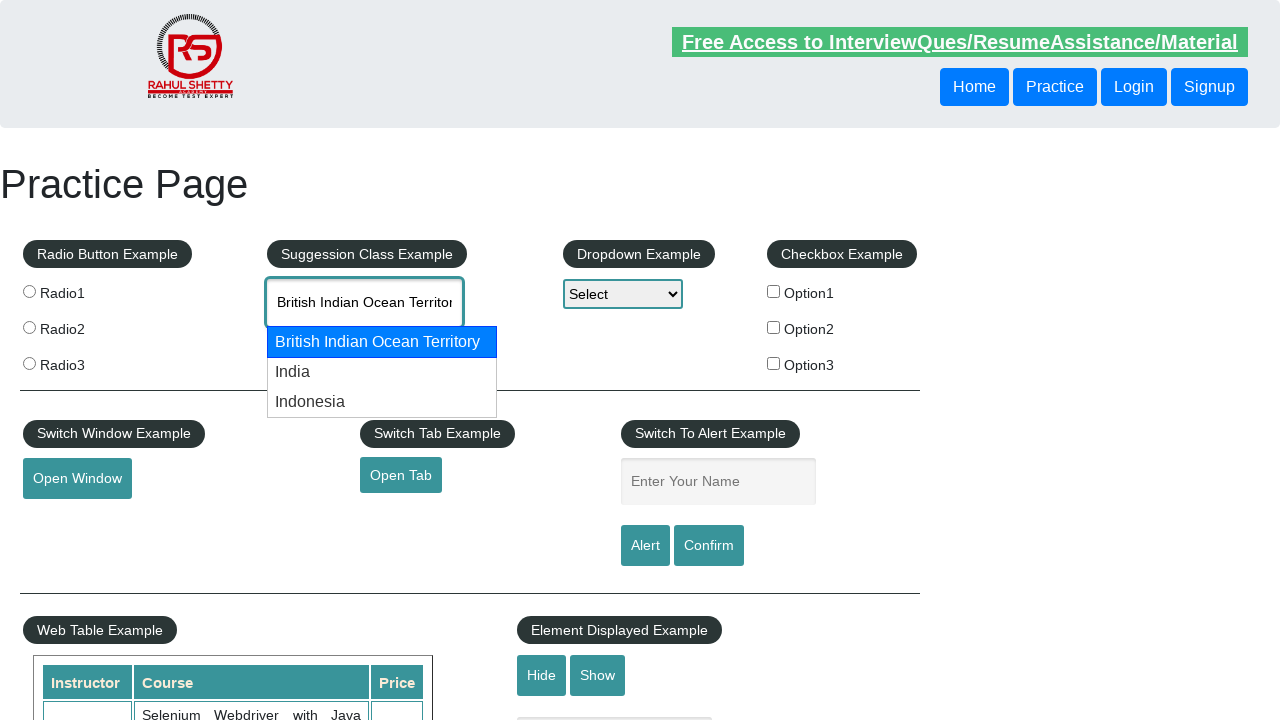

Clicked on 'India' option from the autocomplete suggestions at (382, 372) on li.ui-menu-item > div >> nth=1
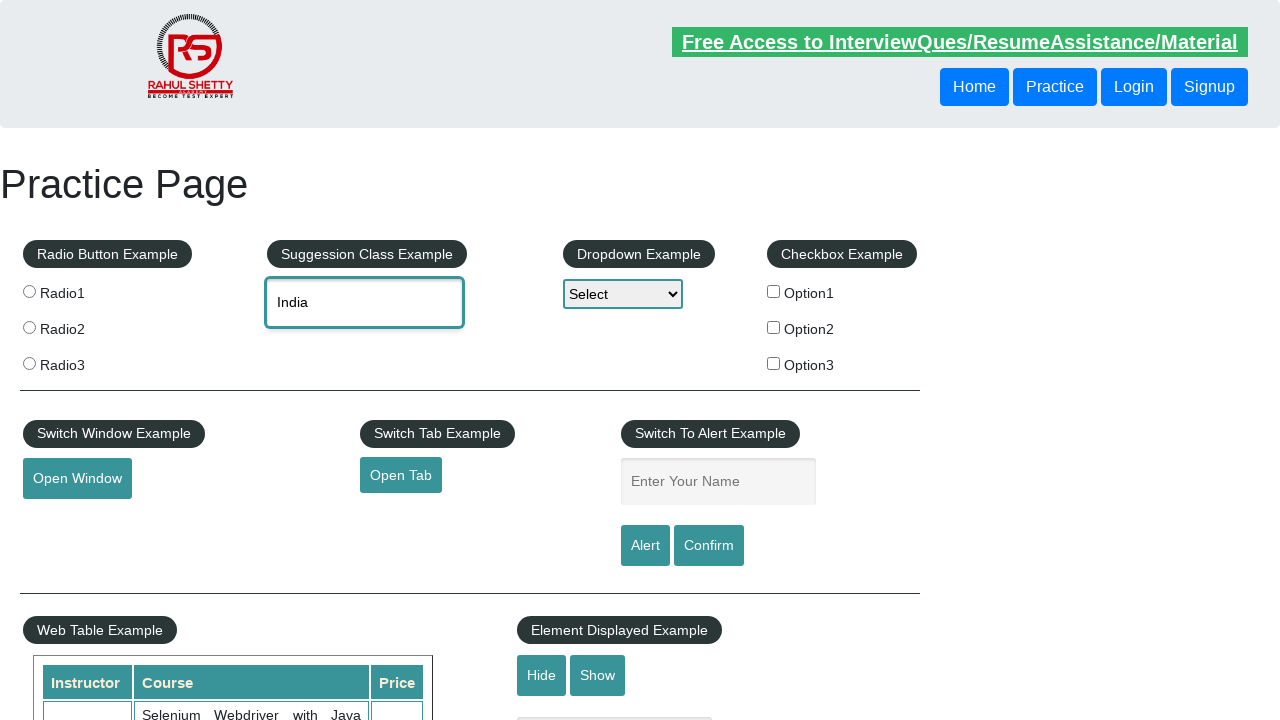

Retrieved selected value from autocomplete field: 'India'
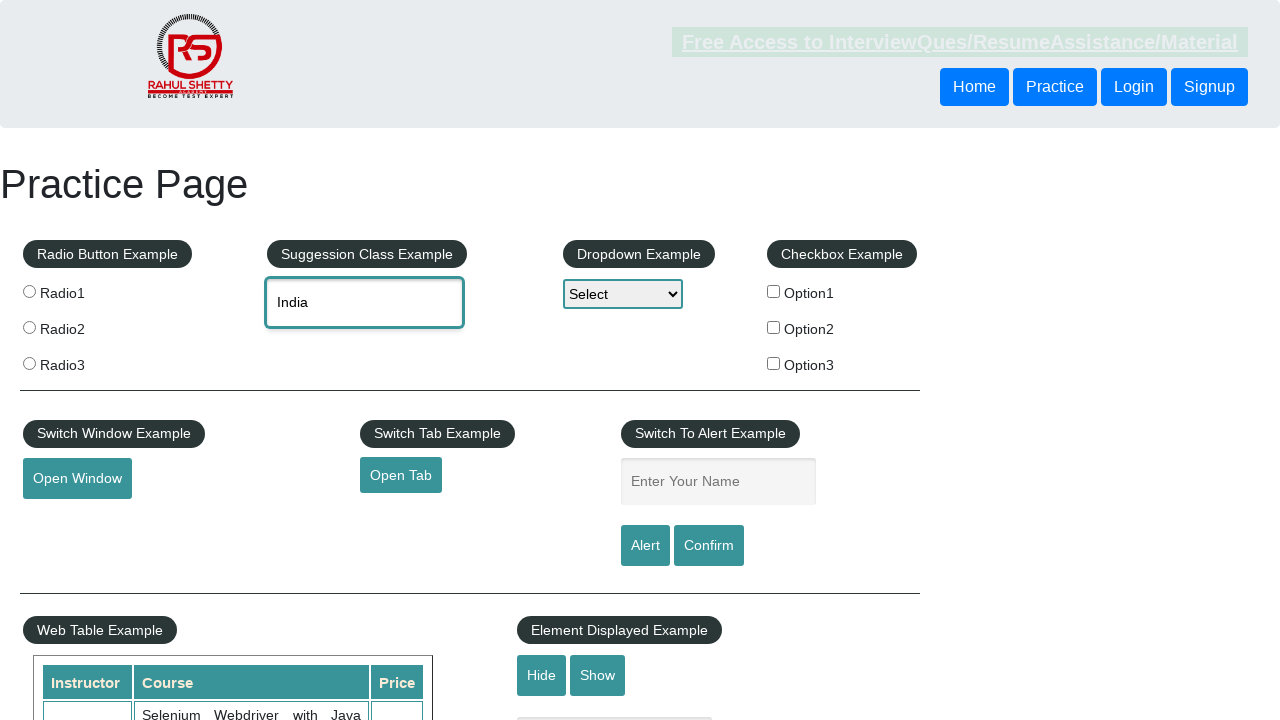

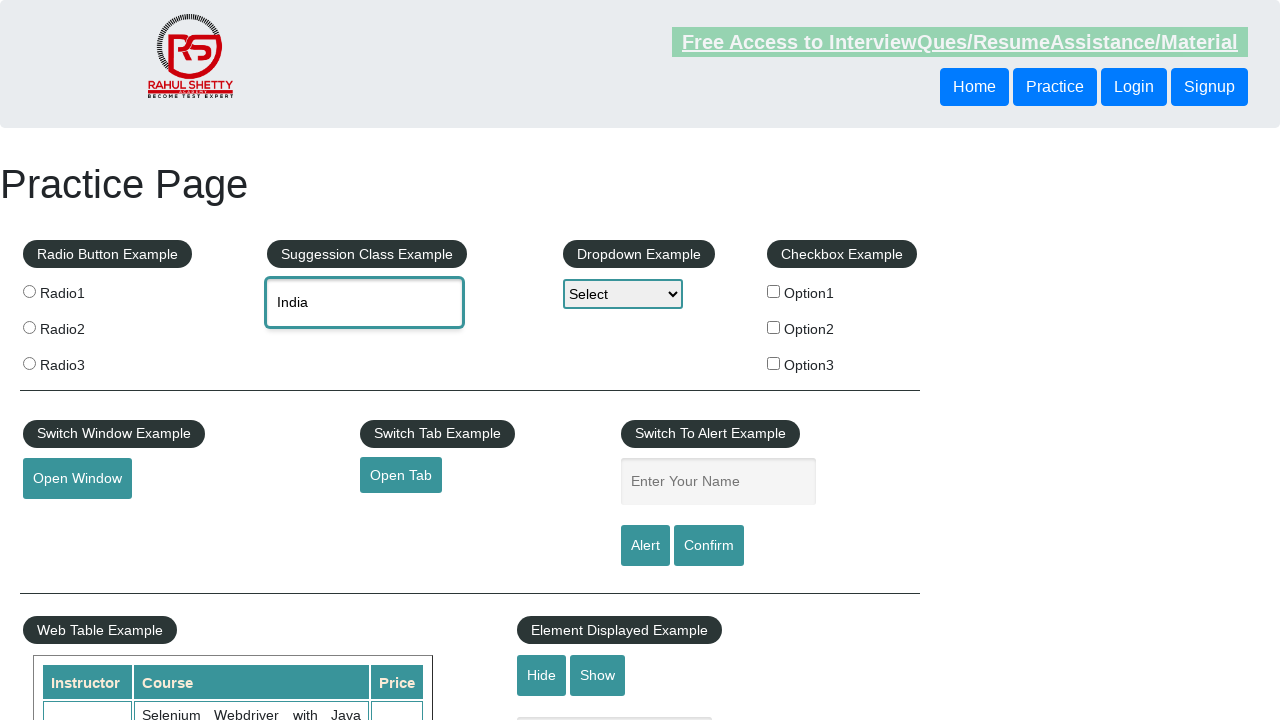